Navigates to the inputs page, clicks the Home link using class name locator, and verifies the page title

Starting URL: https://practice.cydeo.com/inputs

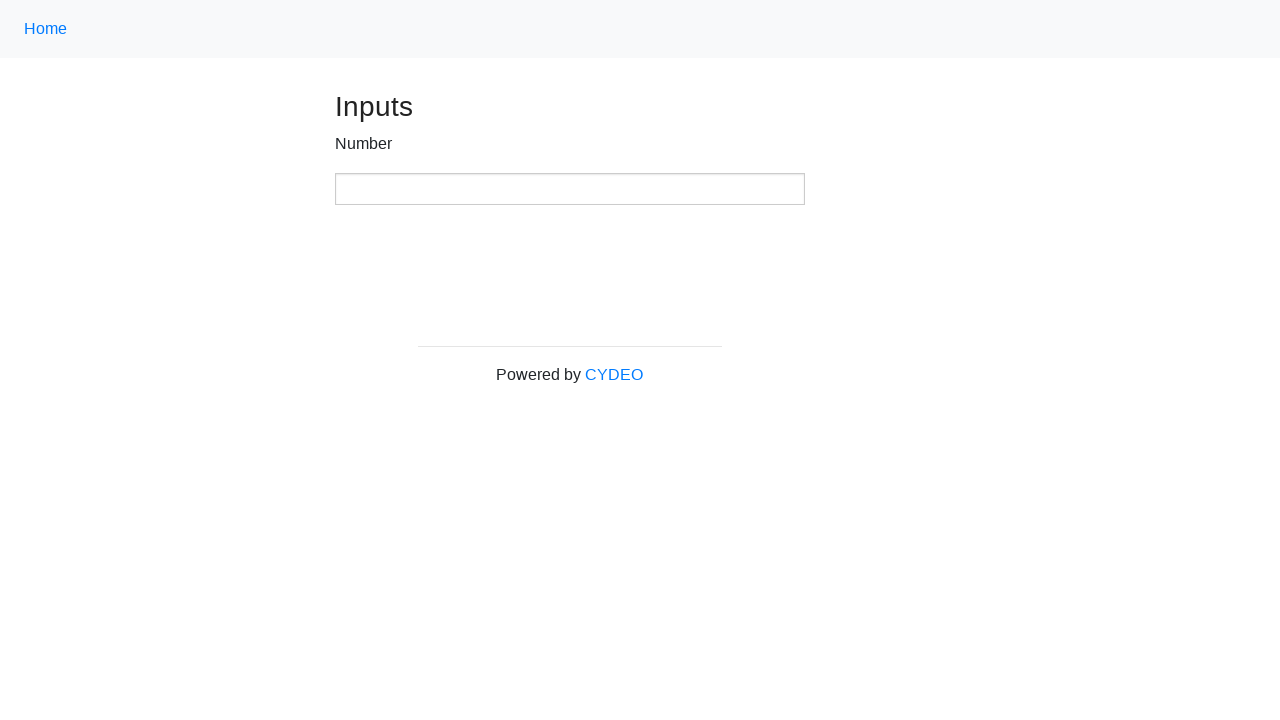

Clicked Home link using class name locator '.nav-item' at (46, 29) on .nav-item
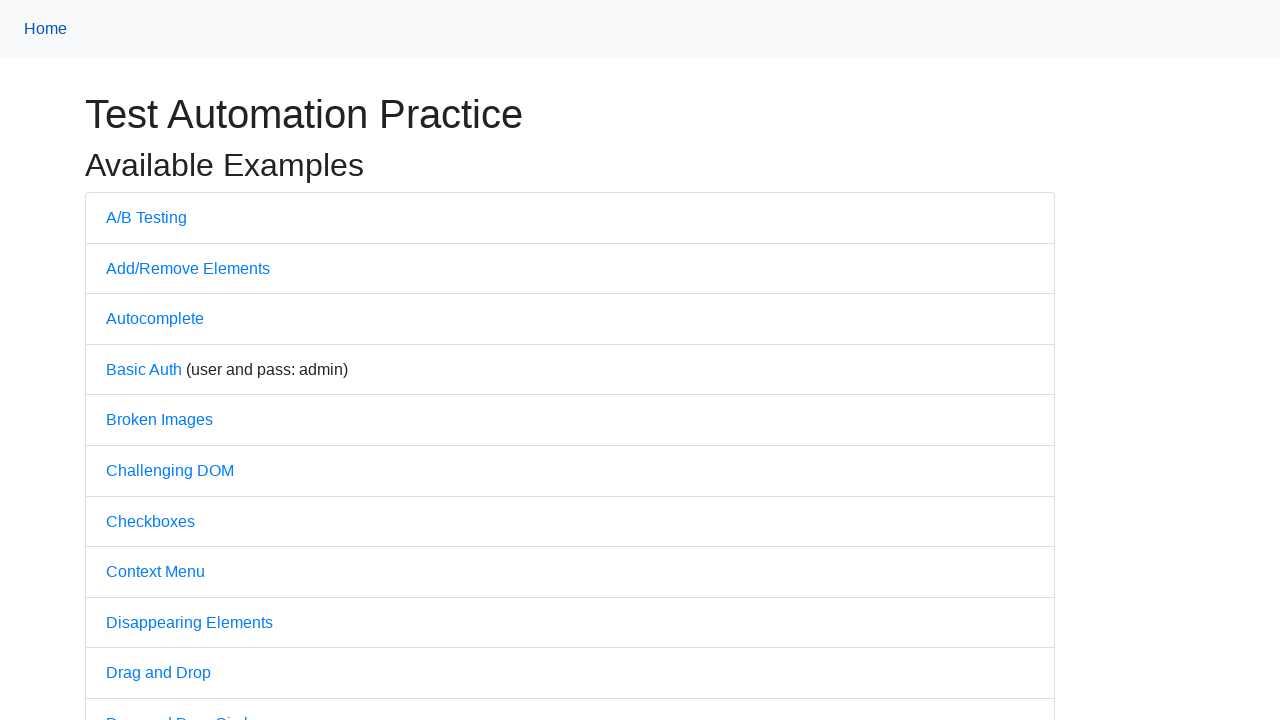

Verified page title is 'Practice'
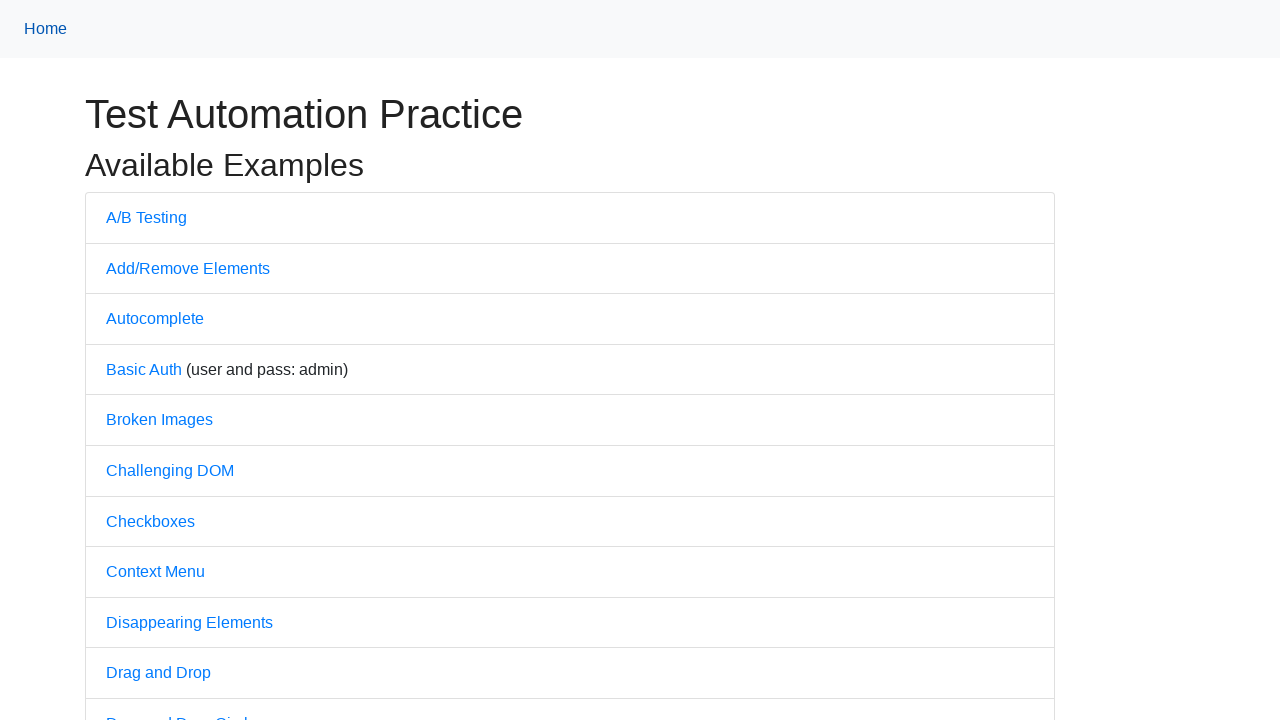

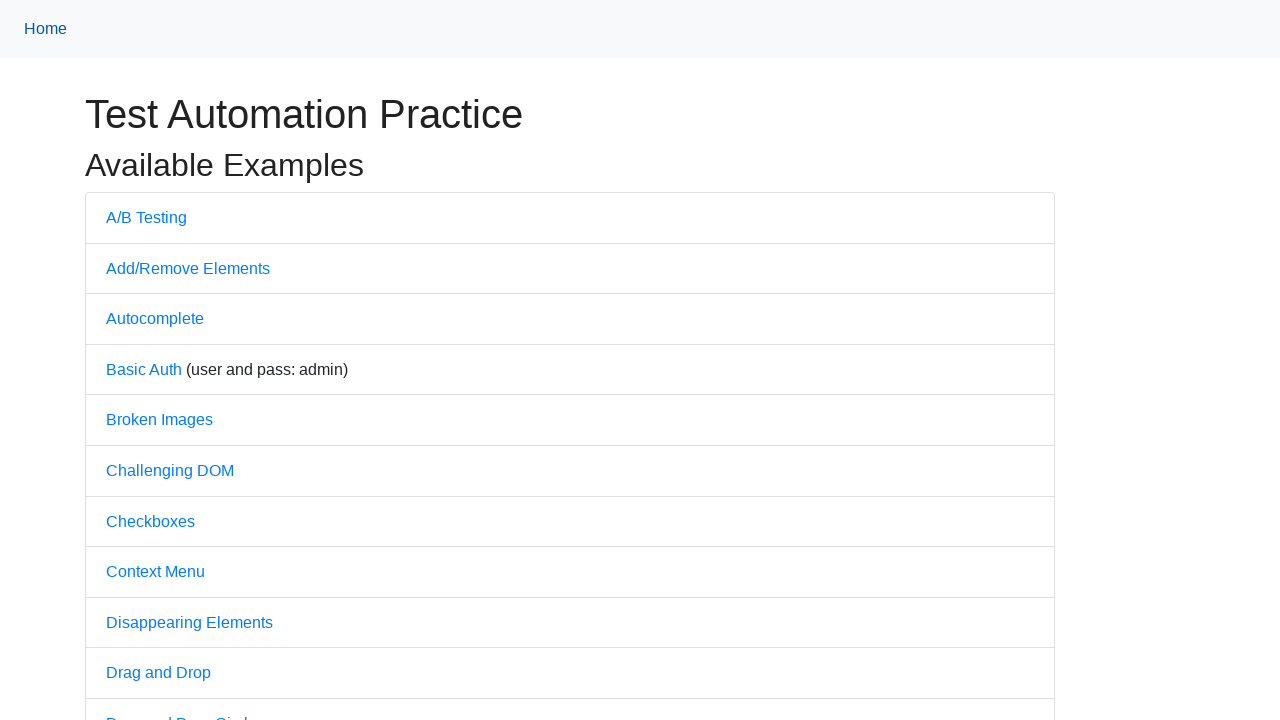